Tests form input functionality on a training ground page by filling two input fields - one with extracted product text and another with custom text, then verifies the input values

Starting URL: https://techstepacademy.com/training-ground

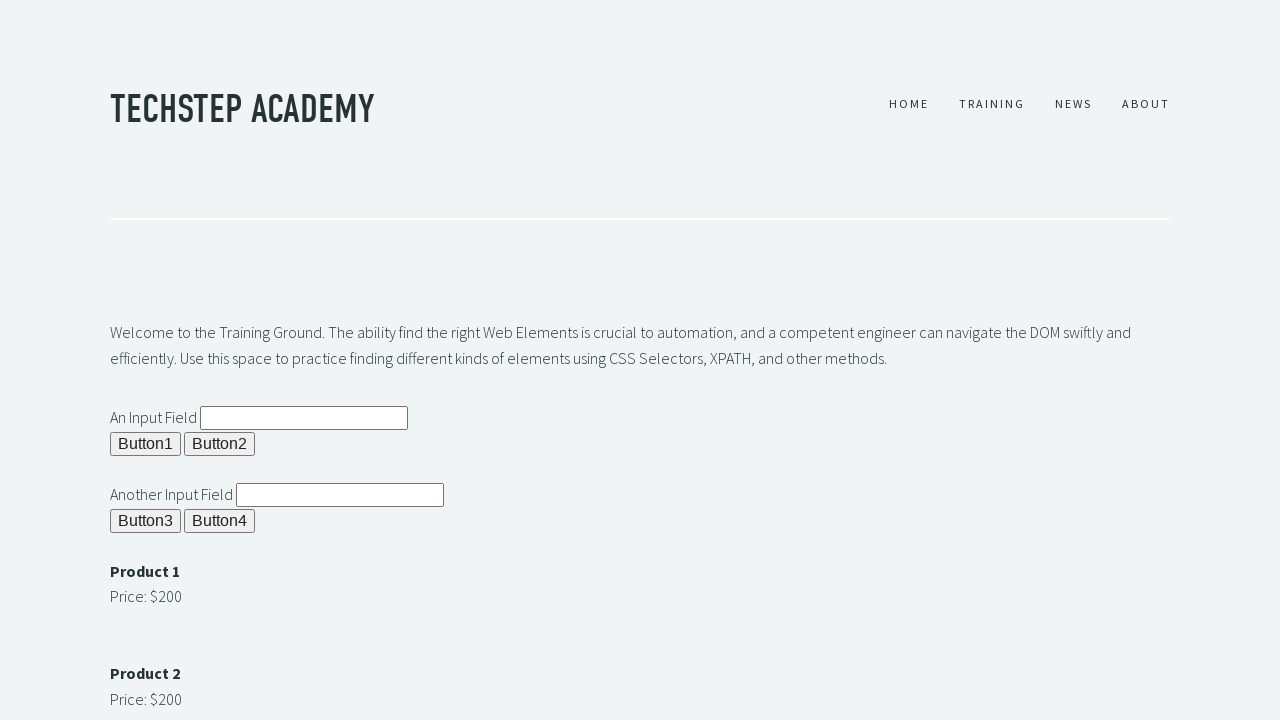

Waited for first input field (input#ipt1) to be available
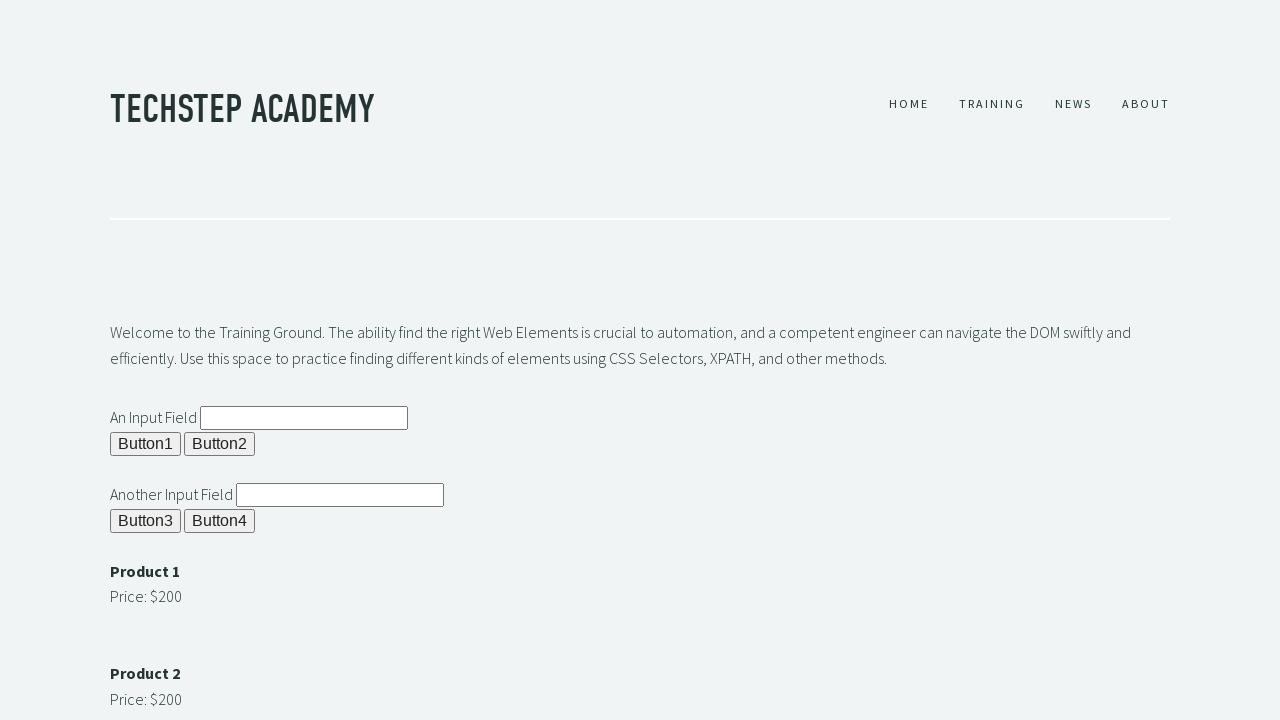

Waited for second input field (input#ipt2) to be available
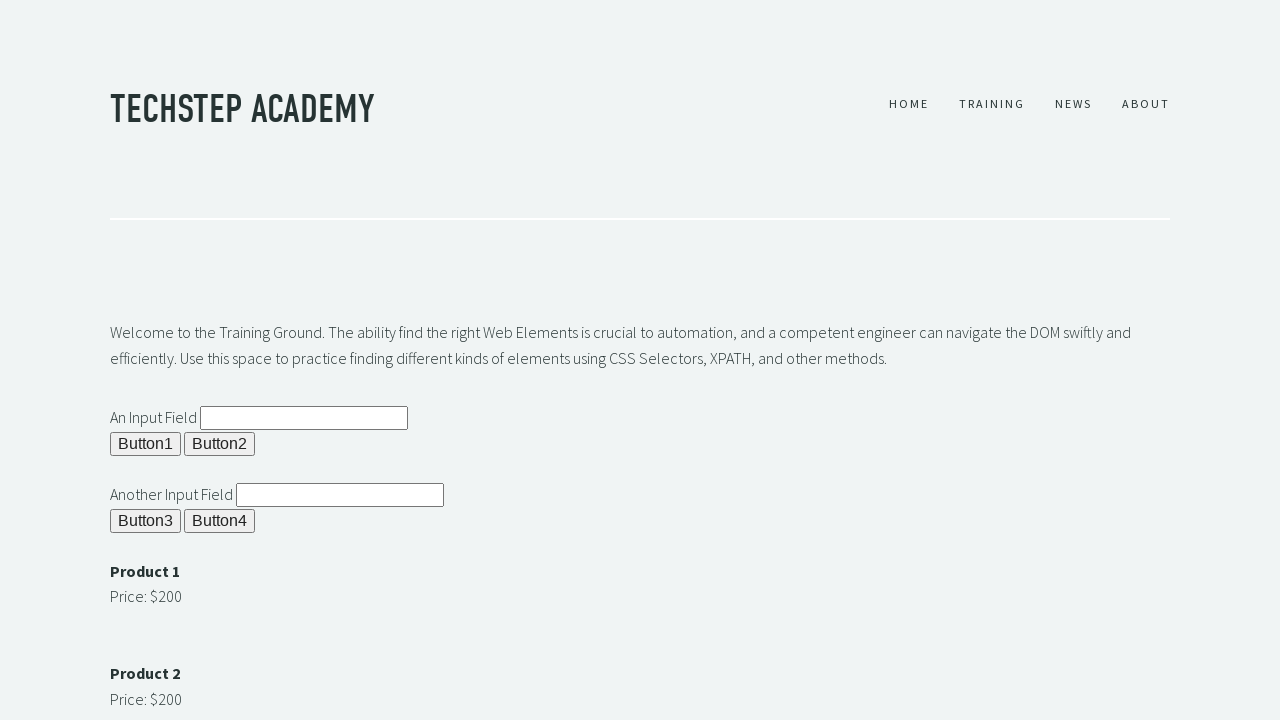

Filled second input field with 'hey you' on input#ipt2
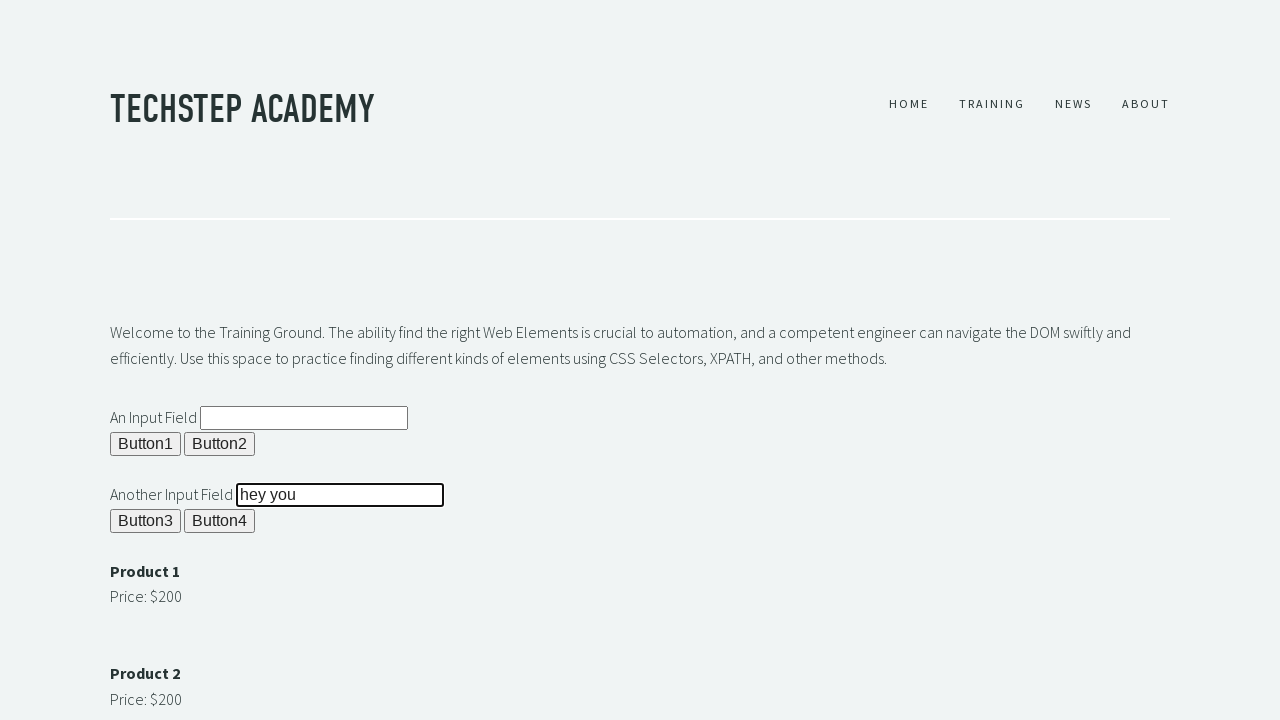

Extracted product text from Product 1 description
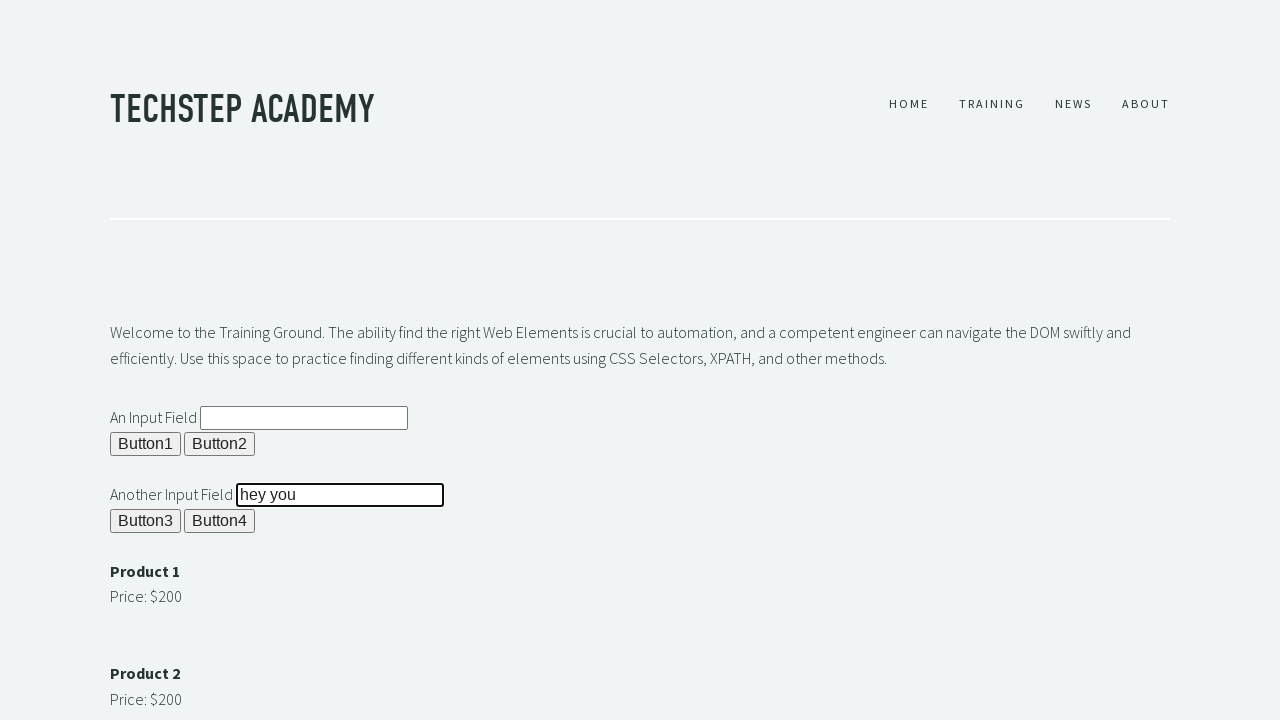

Filled first input field with extracted product text on input#ipt1
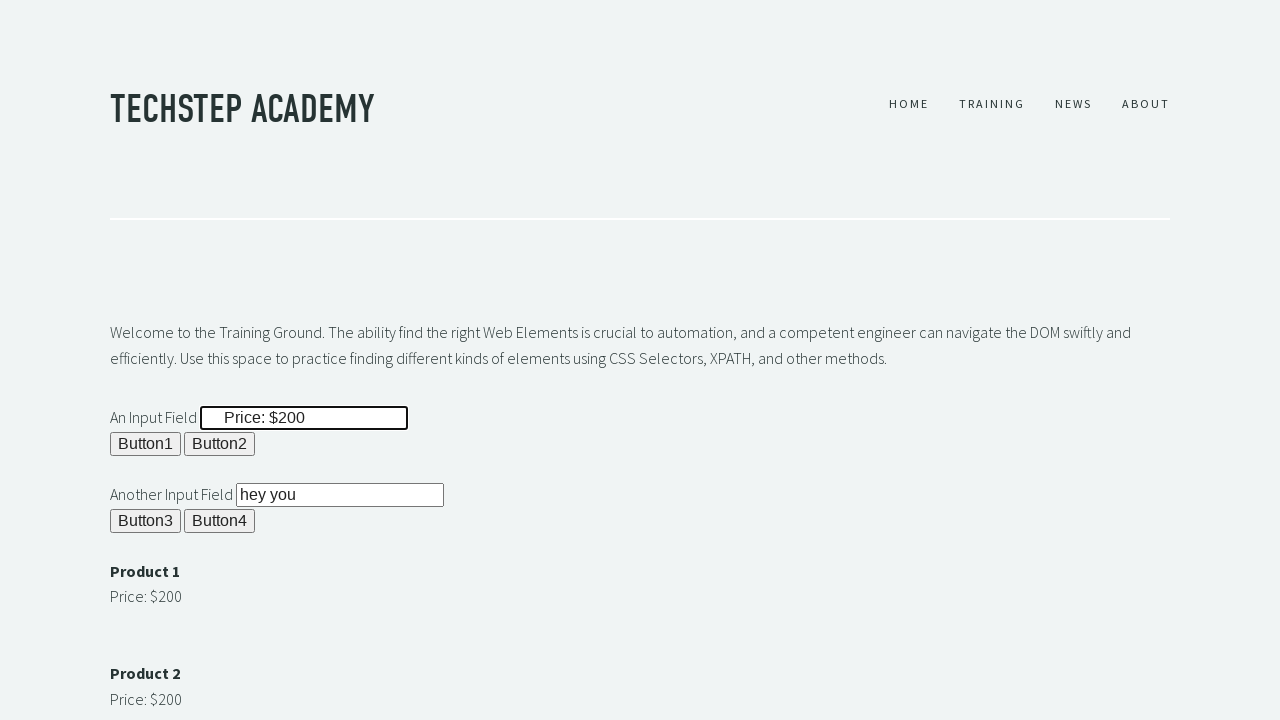

Retrieved value from second input field for verification
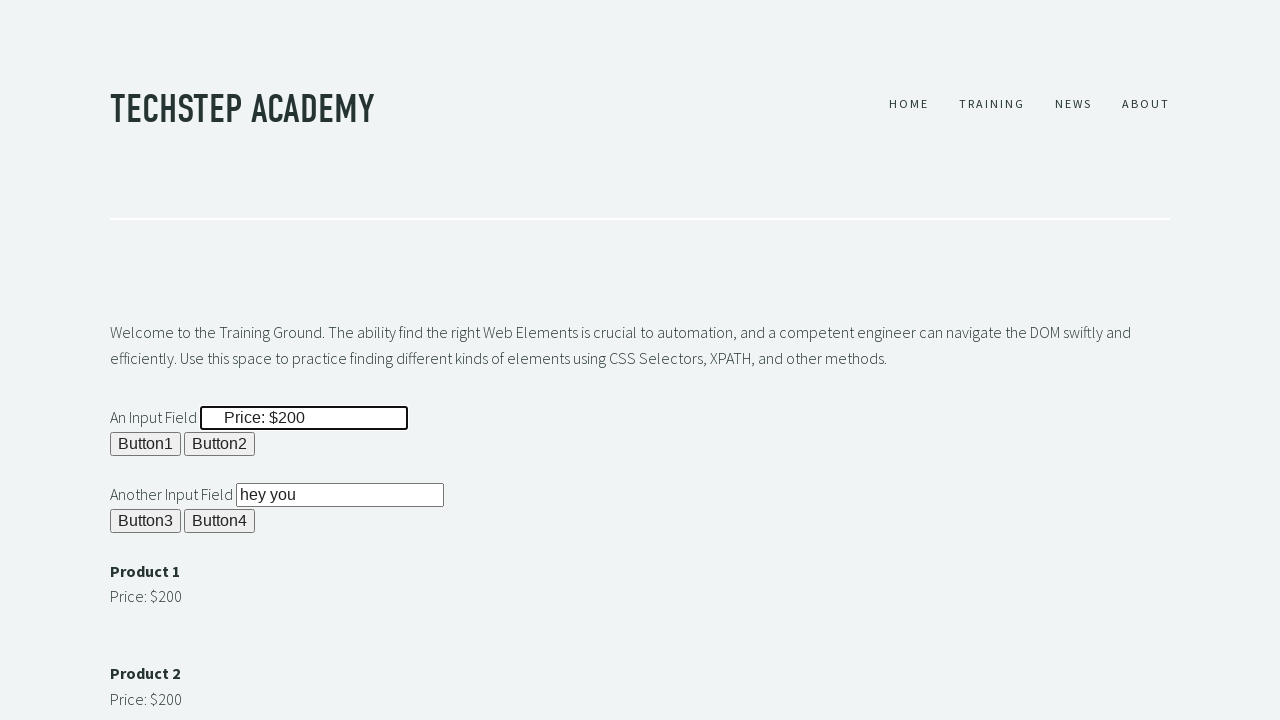

Verified second input field contains expected value 'hey you'
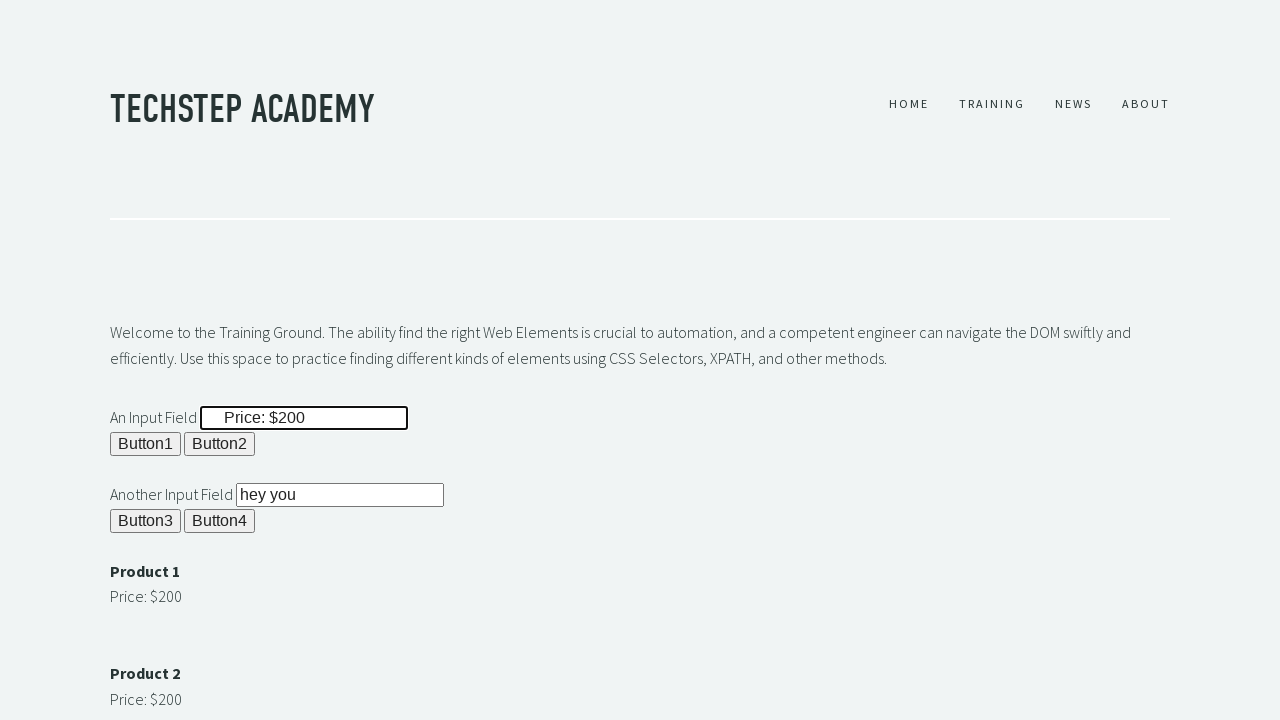

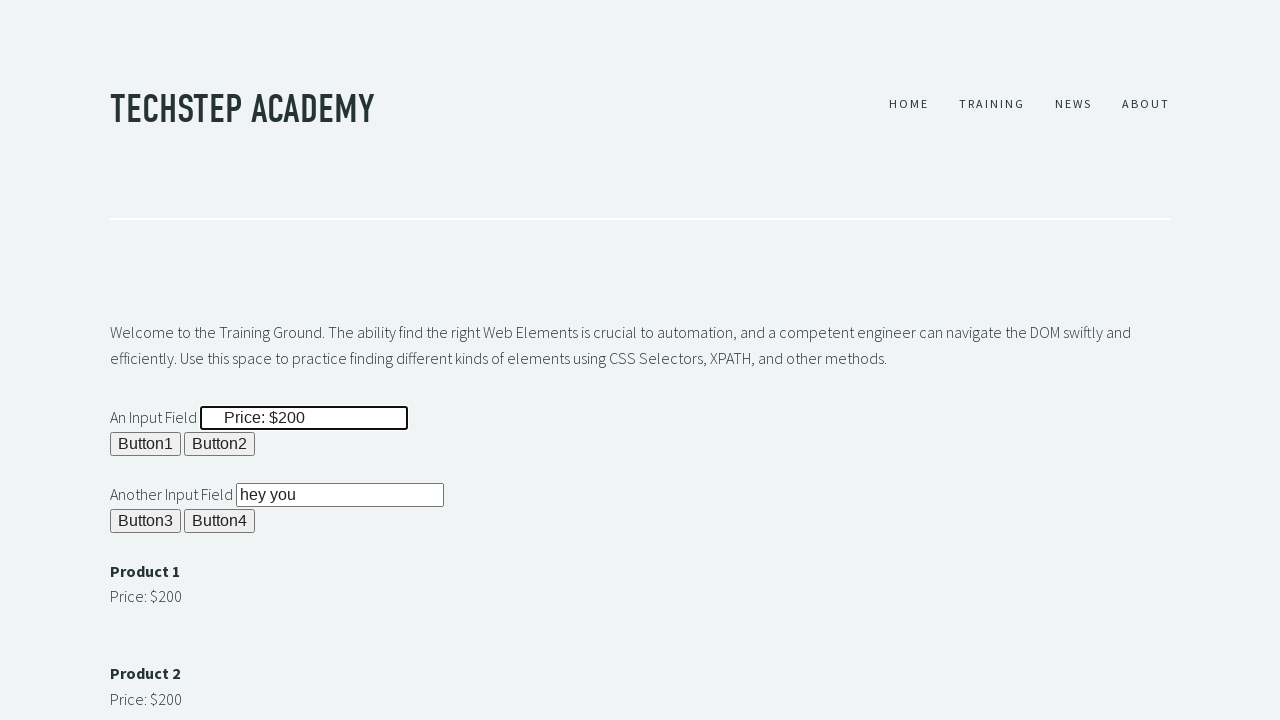